Tests that the todo counter displays the correct number of items.

Starting URL: https://demo.playwright.dev/todomvc

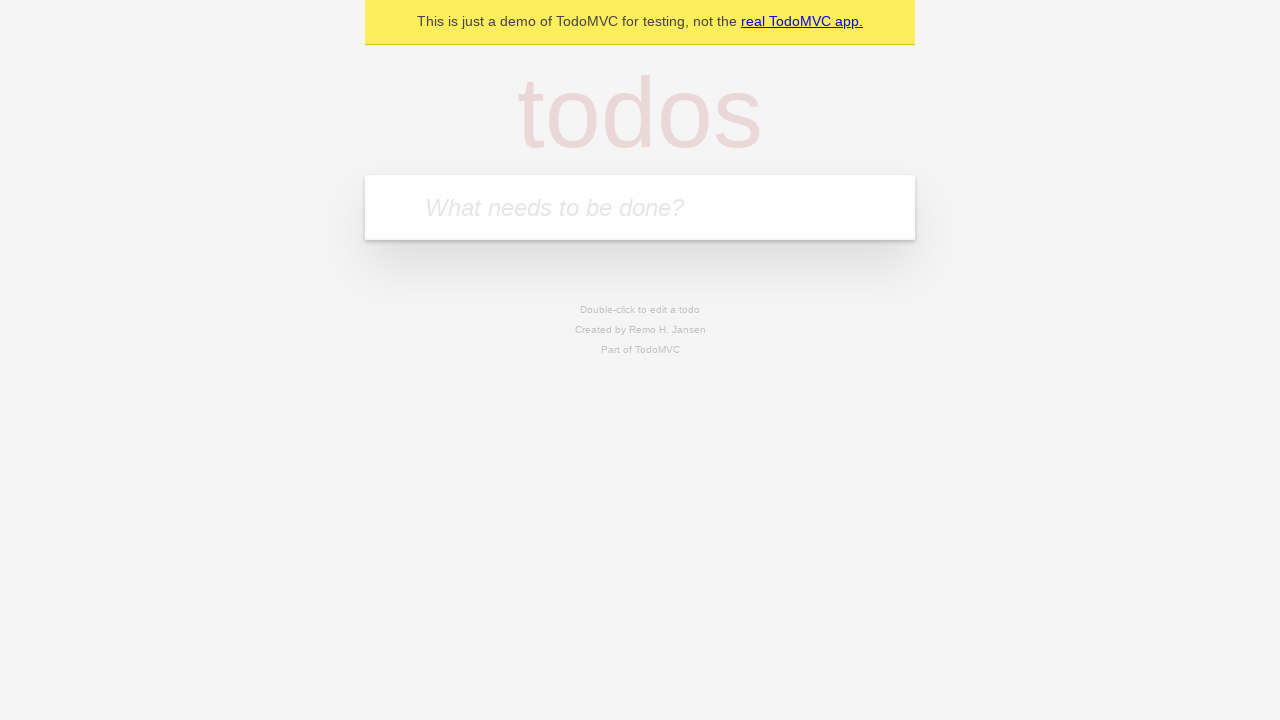

Filled todo input with 'buy some cheese' on internal:attr=[placeholder="What needs to be done?"i]
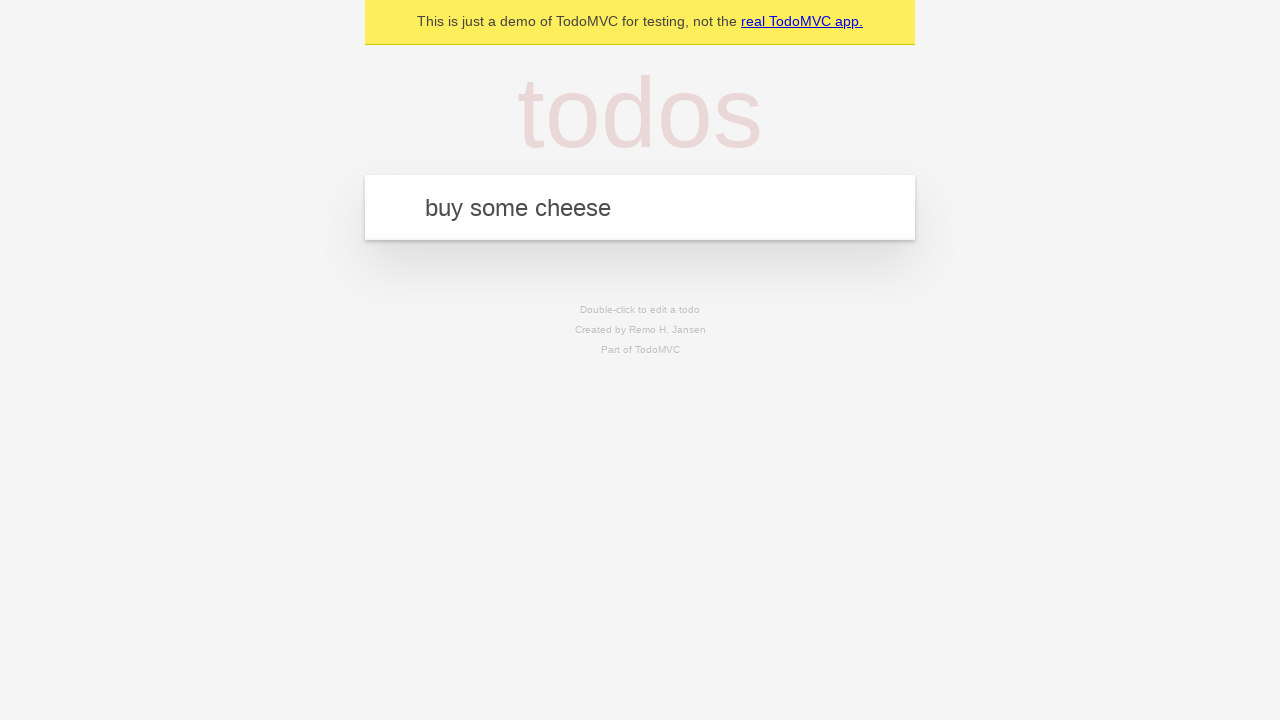

Pressed Enter to add first todo item on internal:attr=[placeholder="What needs to be done?"i]
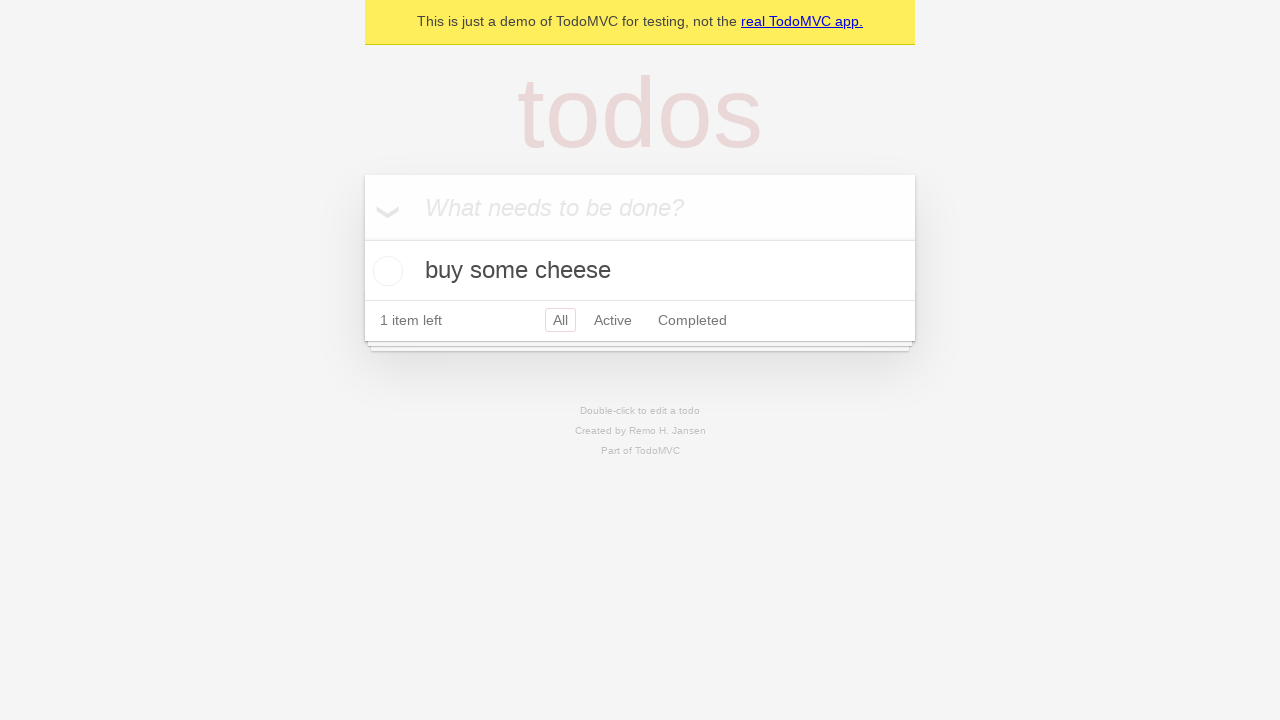

Todo counter element appeared on page
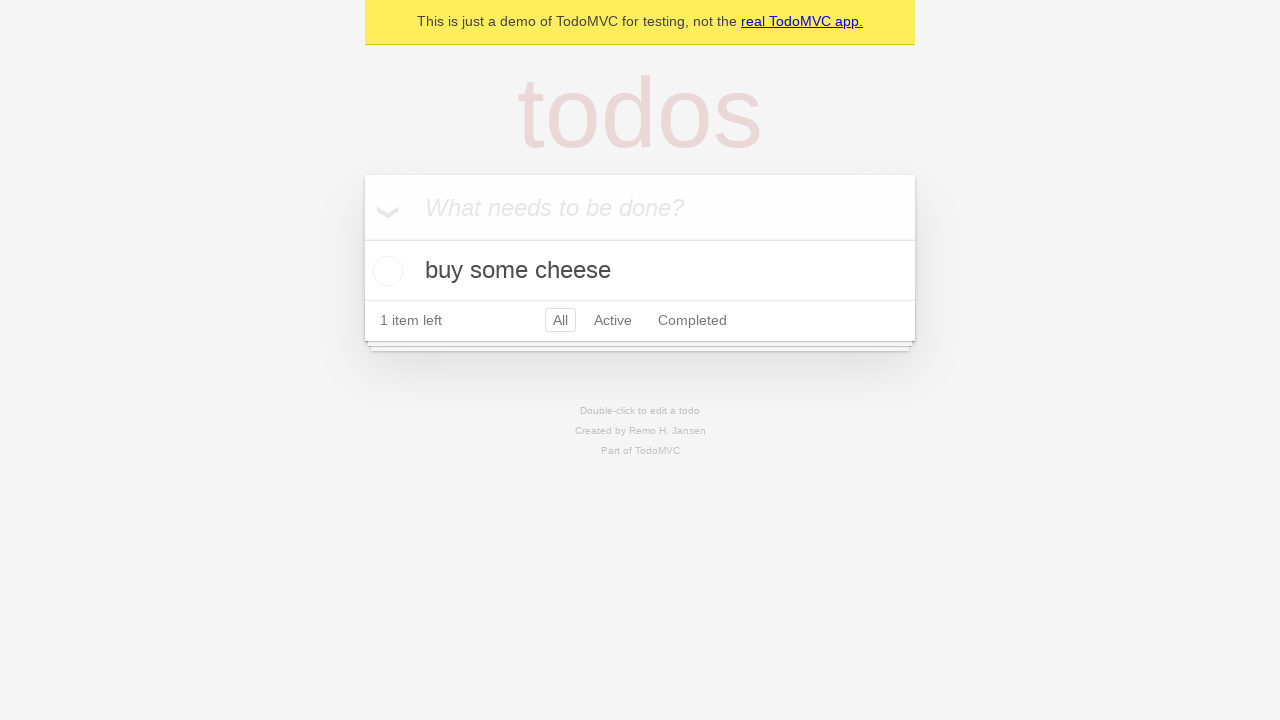

Filled todo input with 'feed the cat' on internal:attr=[placeholder="What needs to be done?"i]
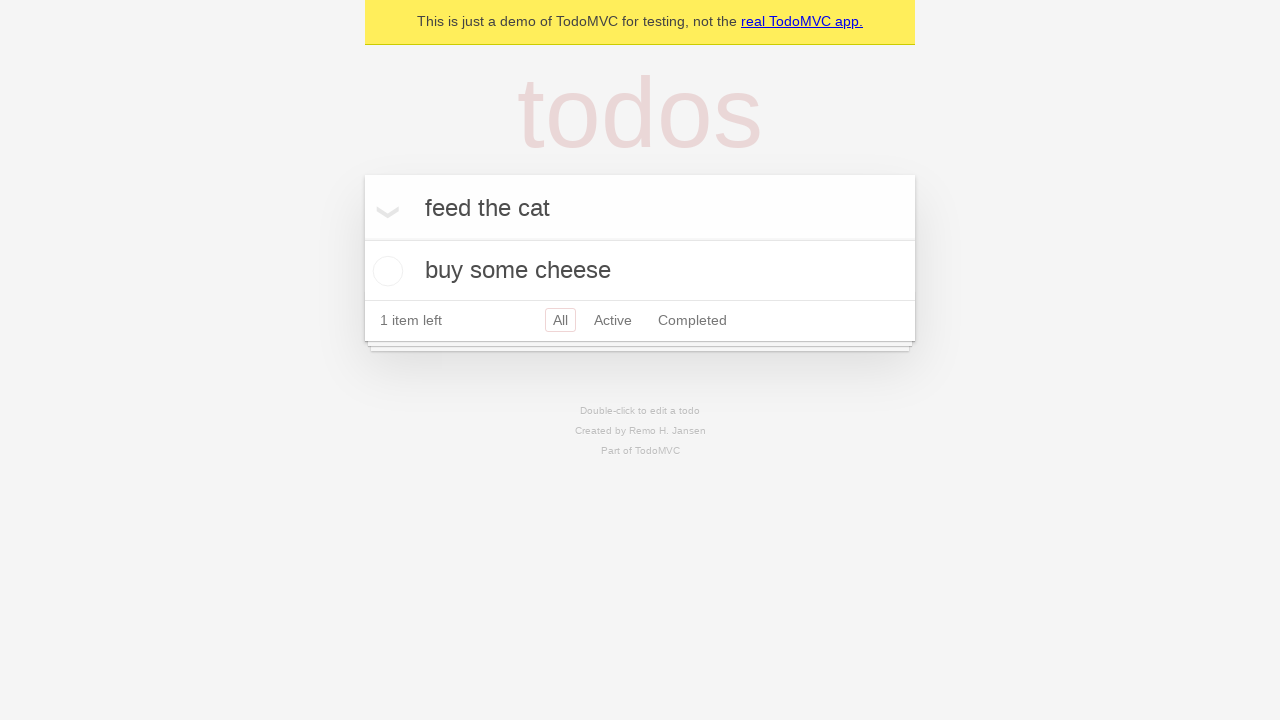

Pressed Enter to add second todo item on internal:attr=[placeholder="What needs to be done?"i]
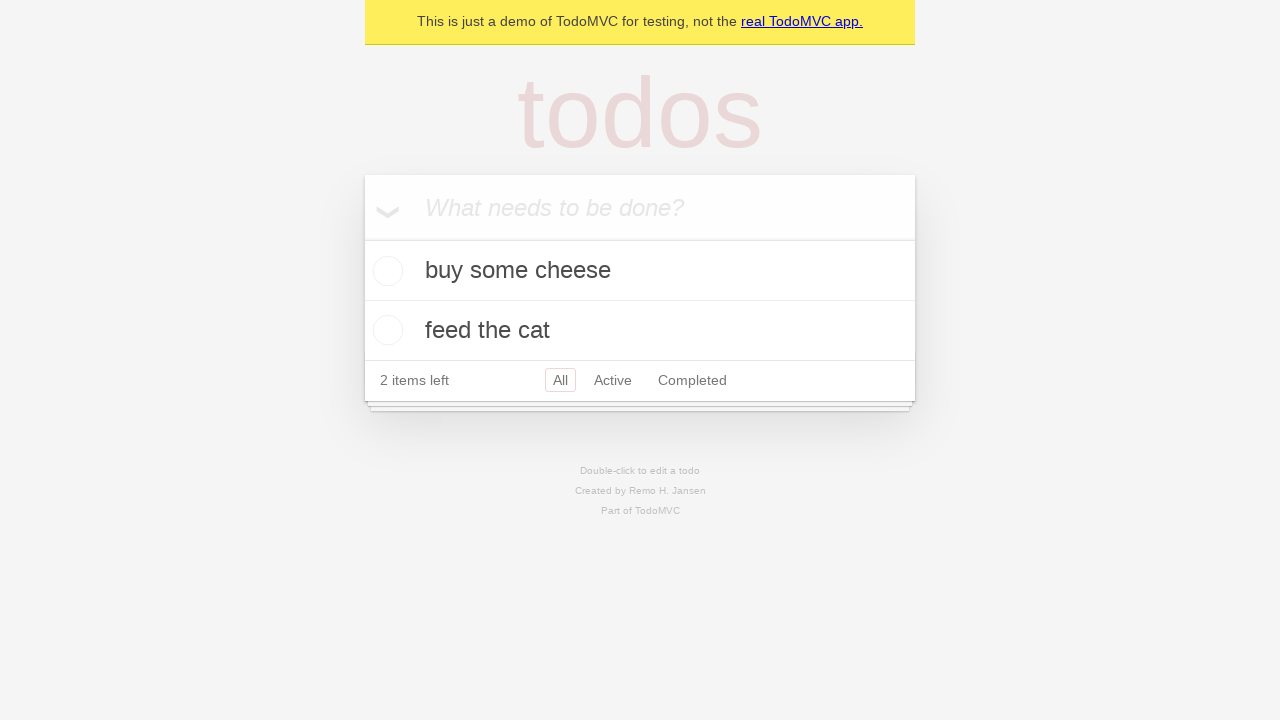

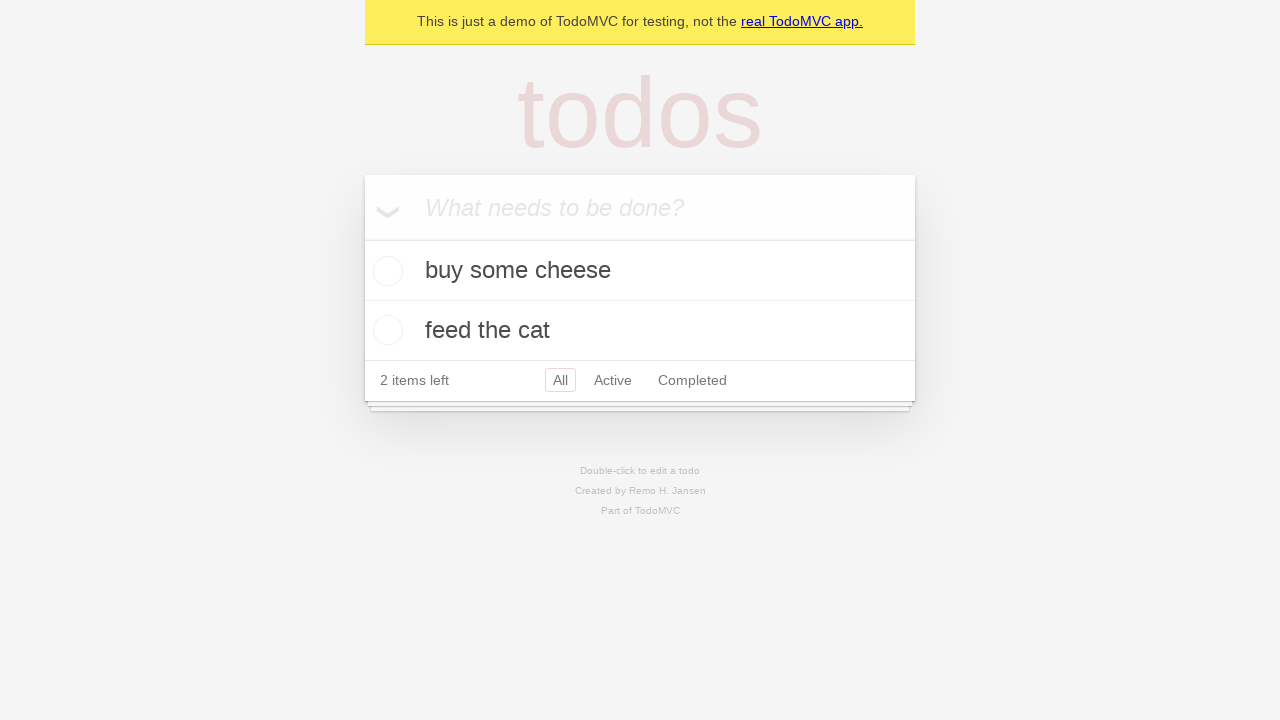